Tests basic browser navigation commands including back, forward, refresh, and navigation to another URL, along with window resize operations

Starting URL: http://www.leafground.com/pages/Window.html

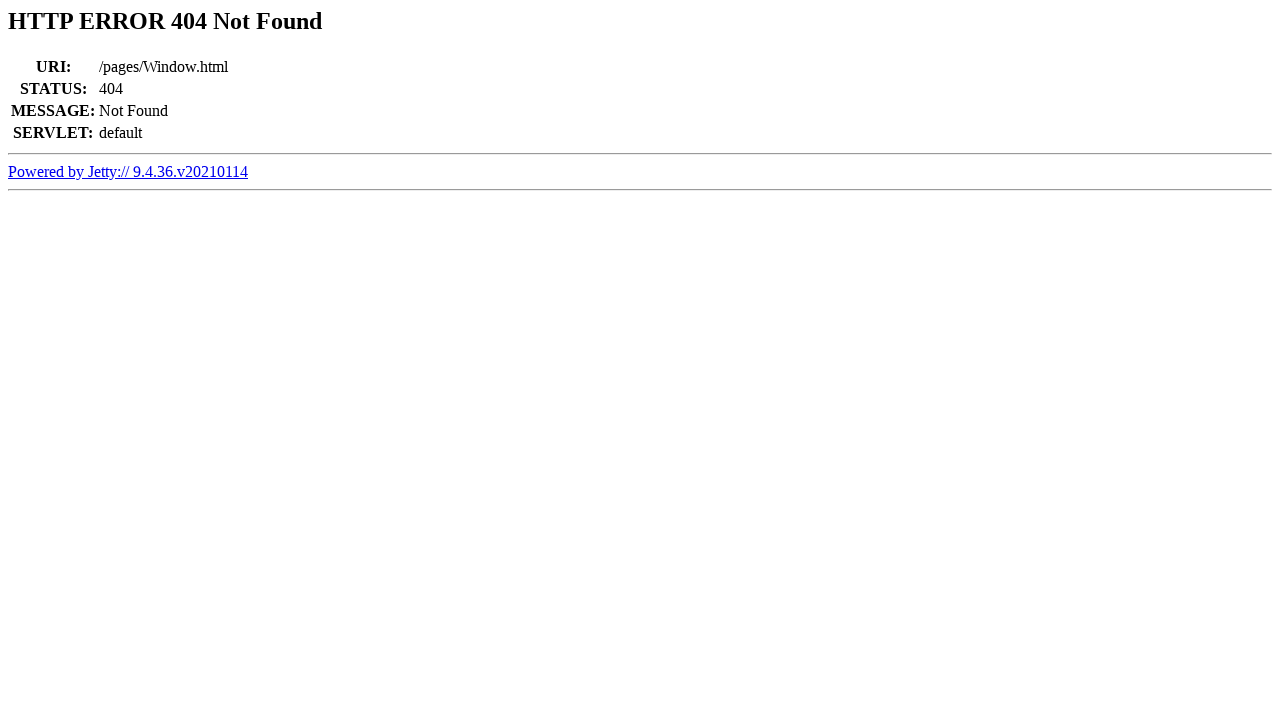

Navigated back in browser history
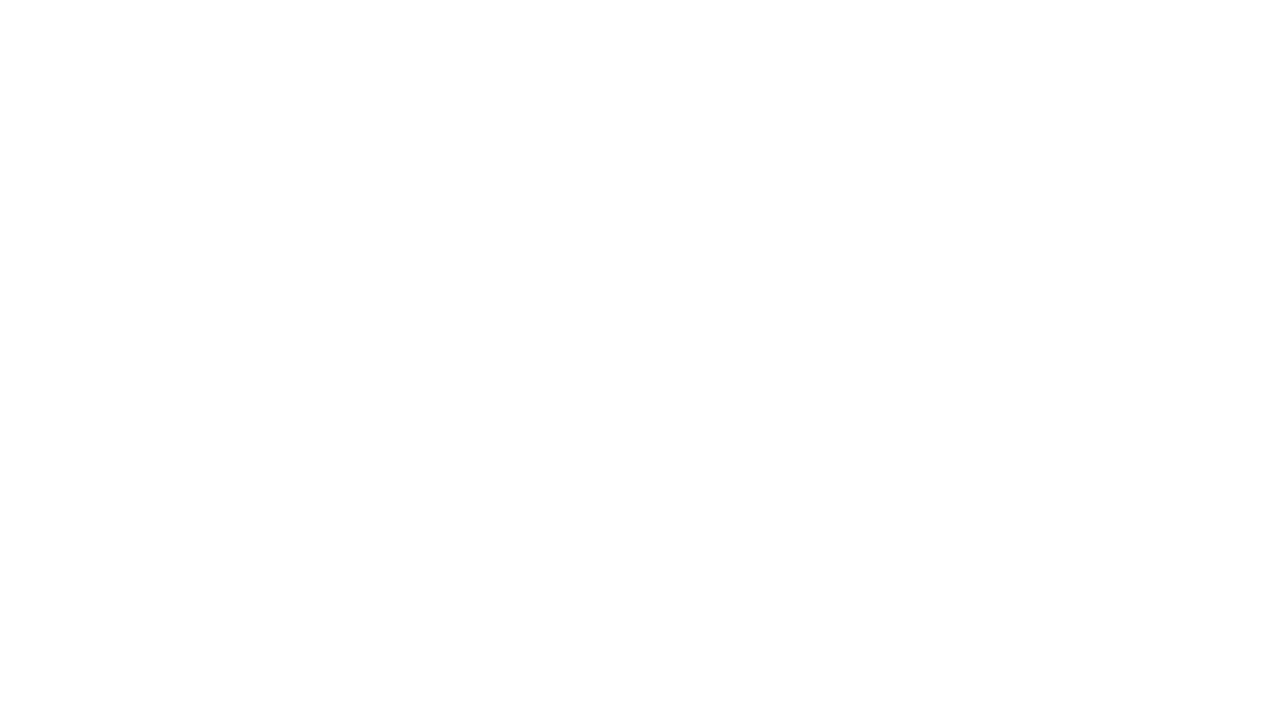

Navigated forward in browser history
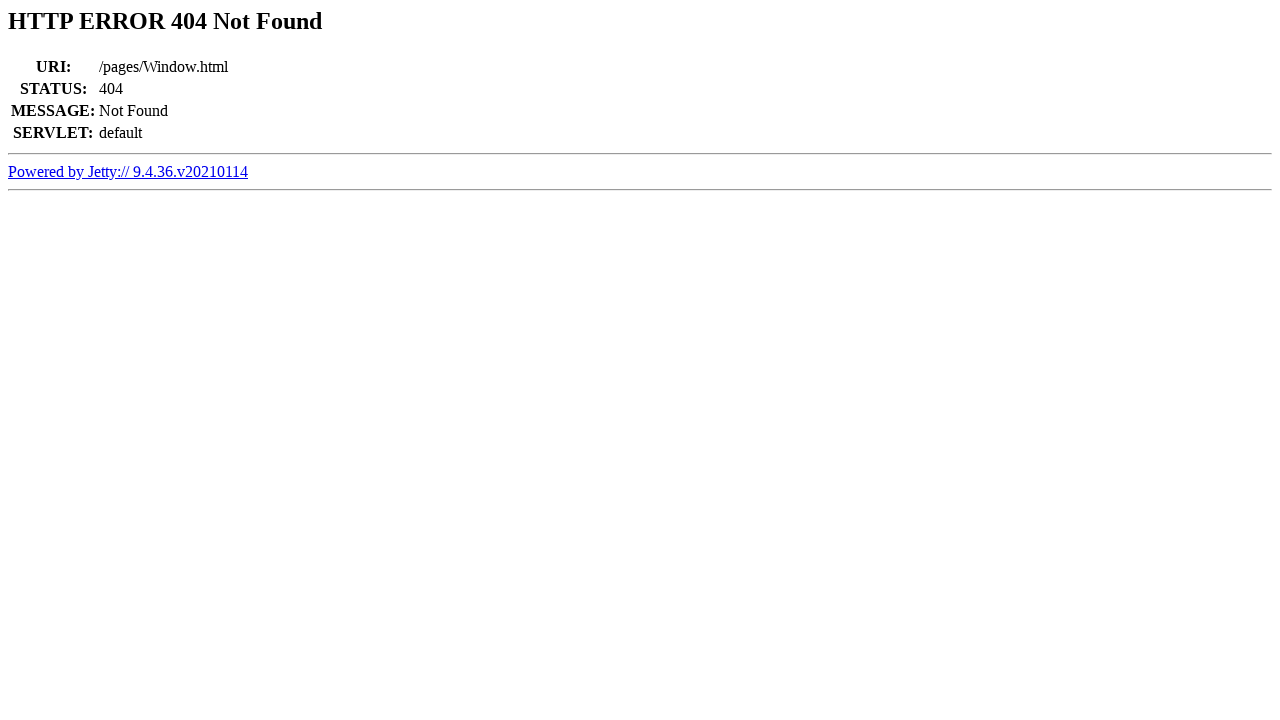

Refreshed the current page
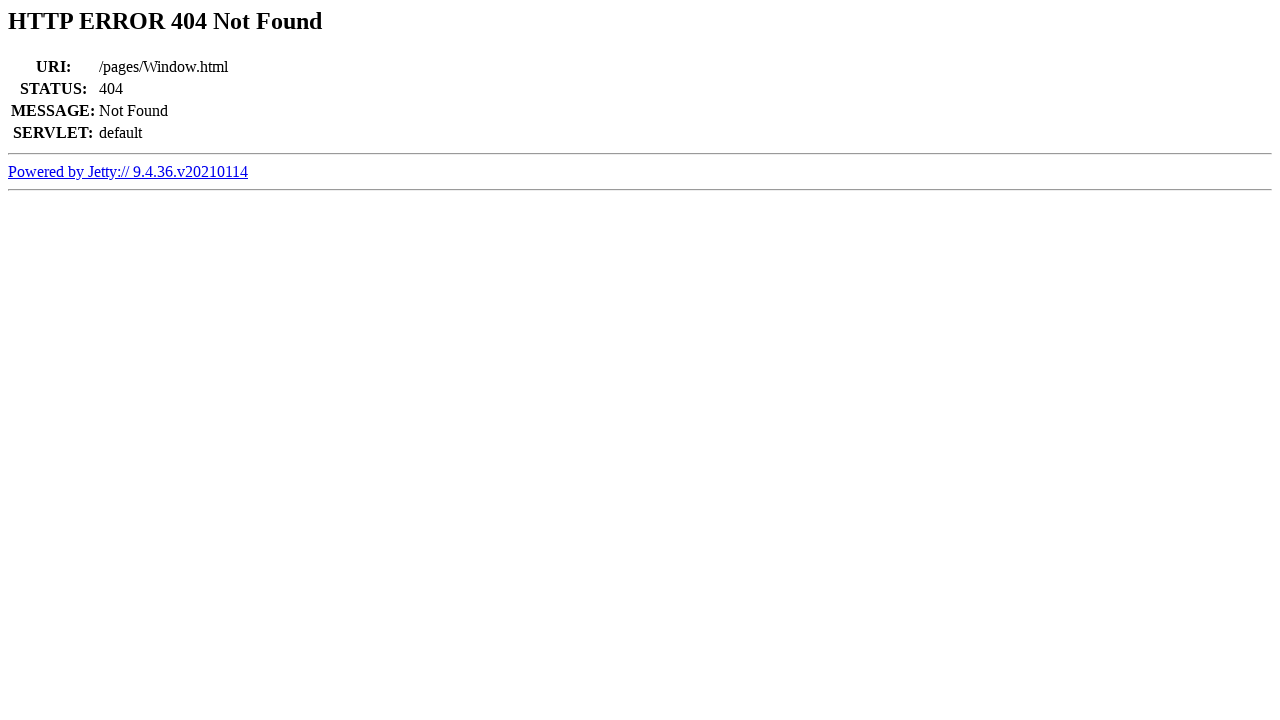

Navigated to http://demo.automationtesting.in/
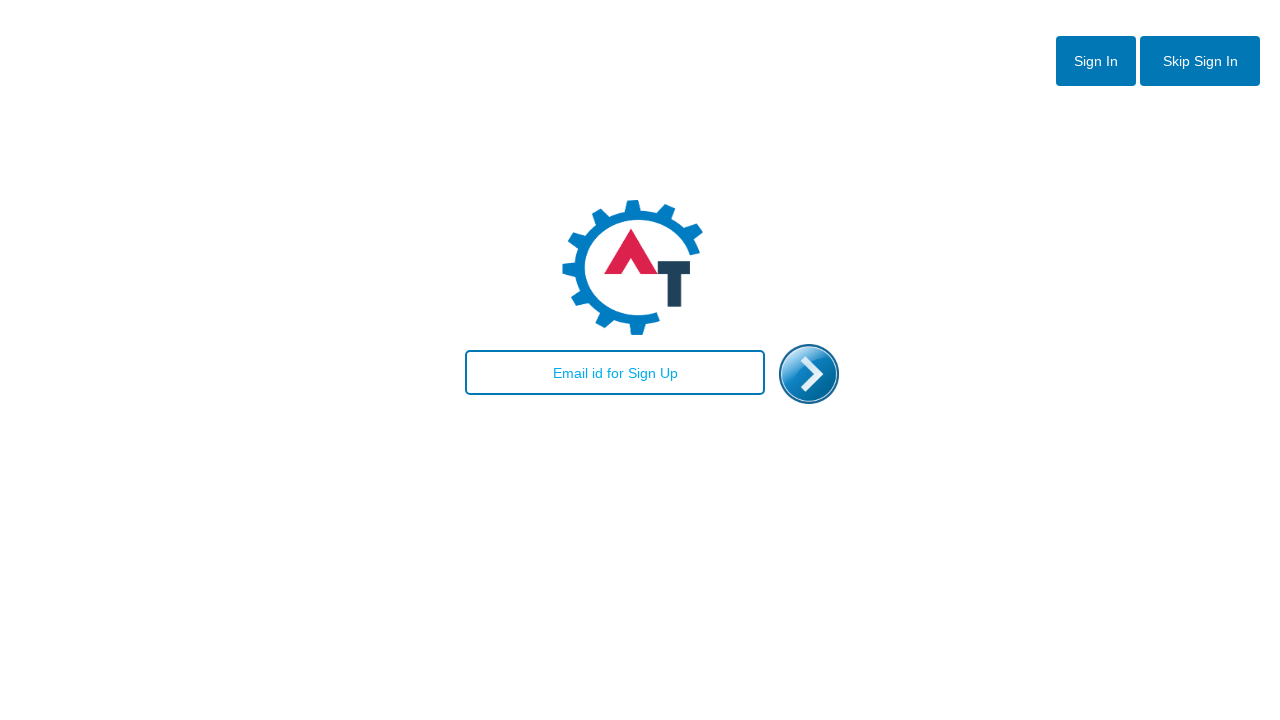

Set viewport size to 400x400 pixels
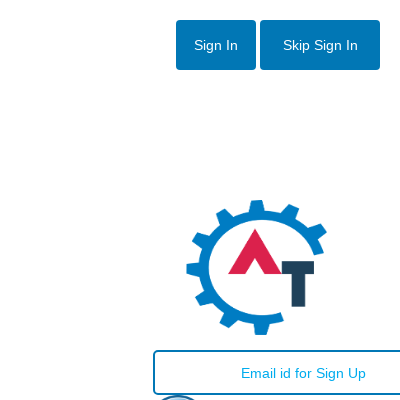

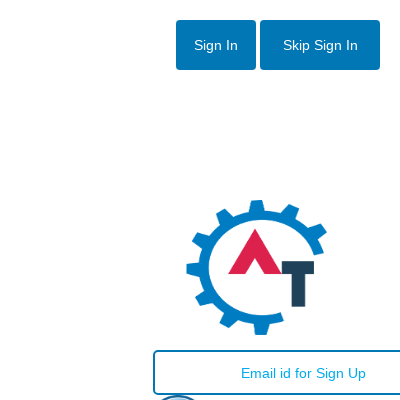